Tests dynamic loading by clicking a button and verifying that the resulting h4 element is displayed

Starting URL: https://automationfc.github.io/dynamic-loading/

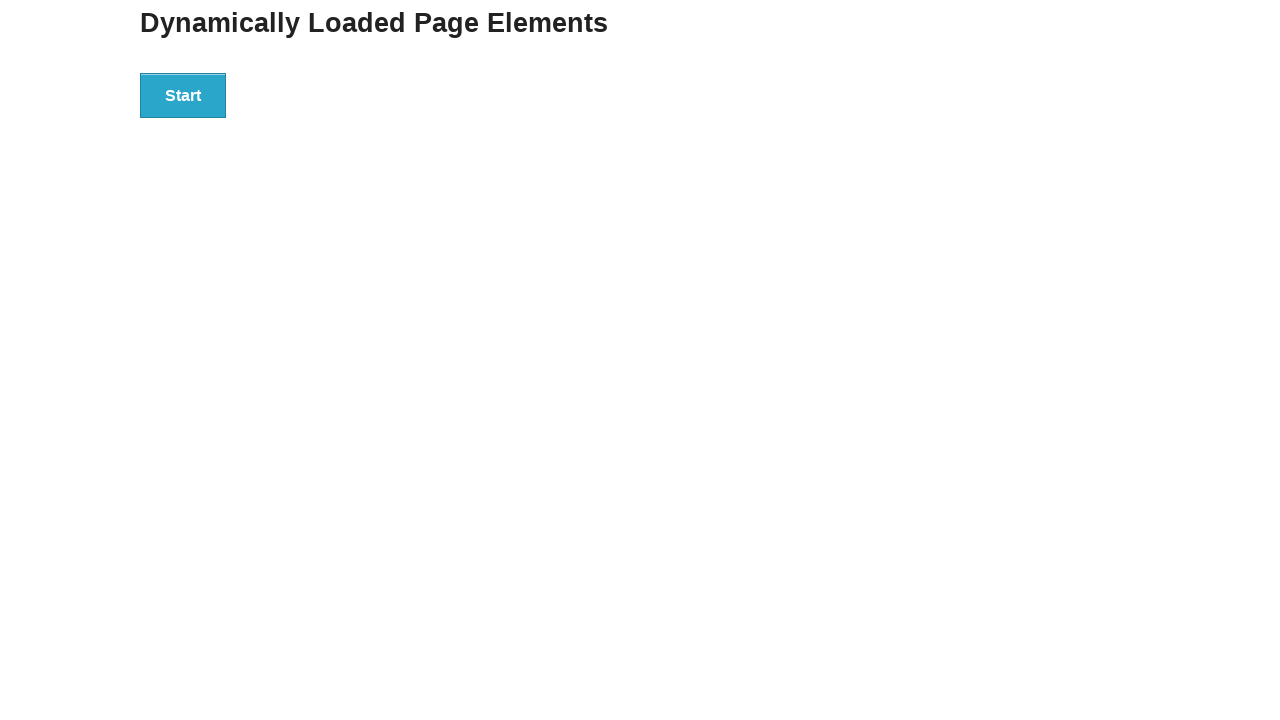

Clicked the dynamic loading button at (183, 95) on xpath=//button
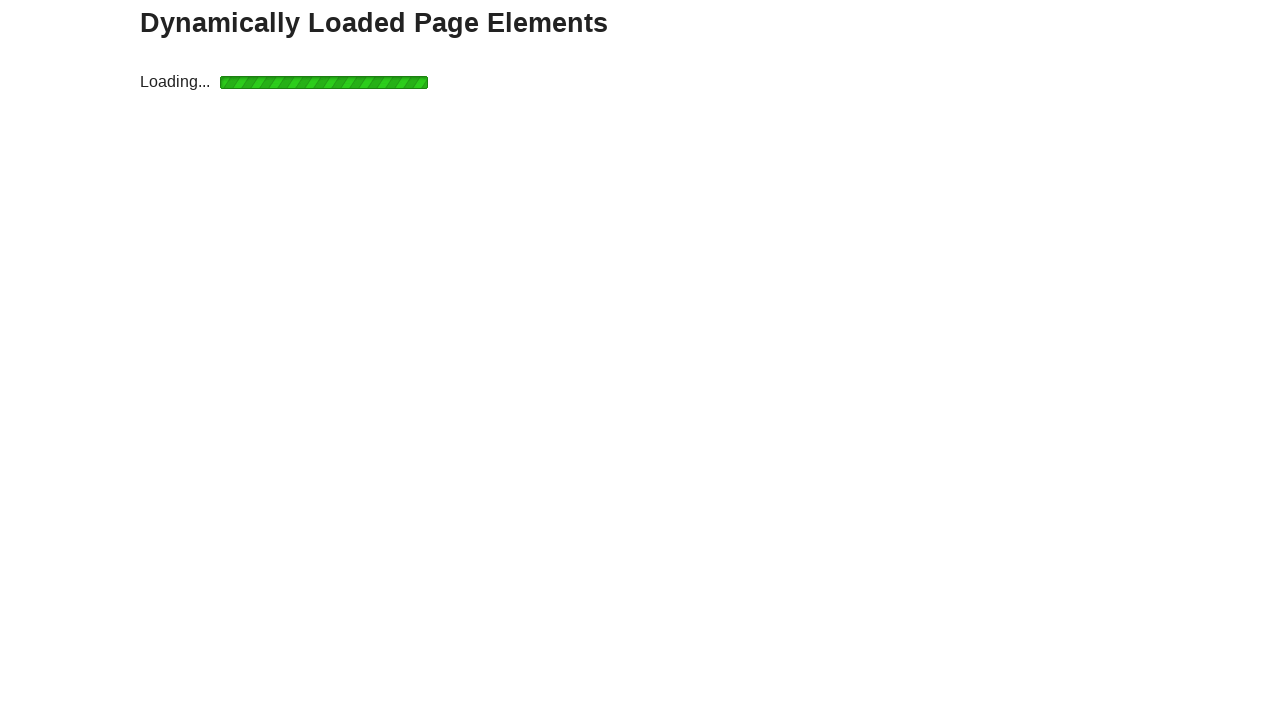

H4 element is now visible after dynamic loading
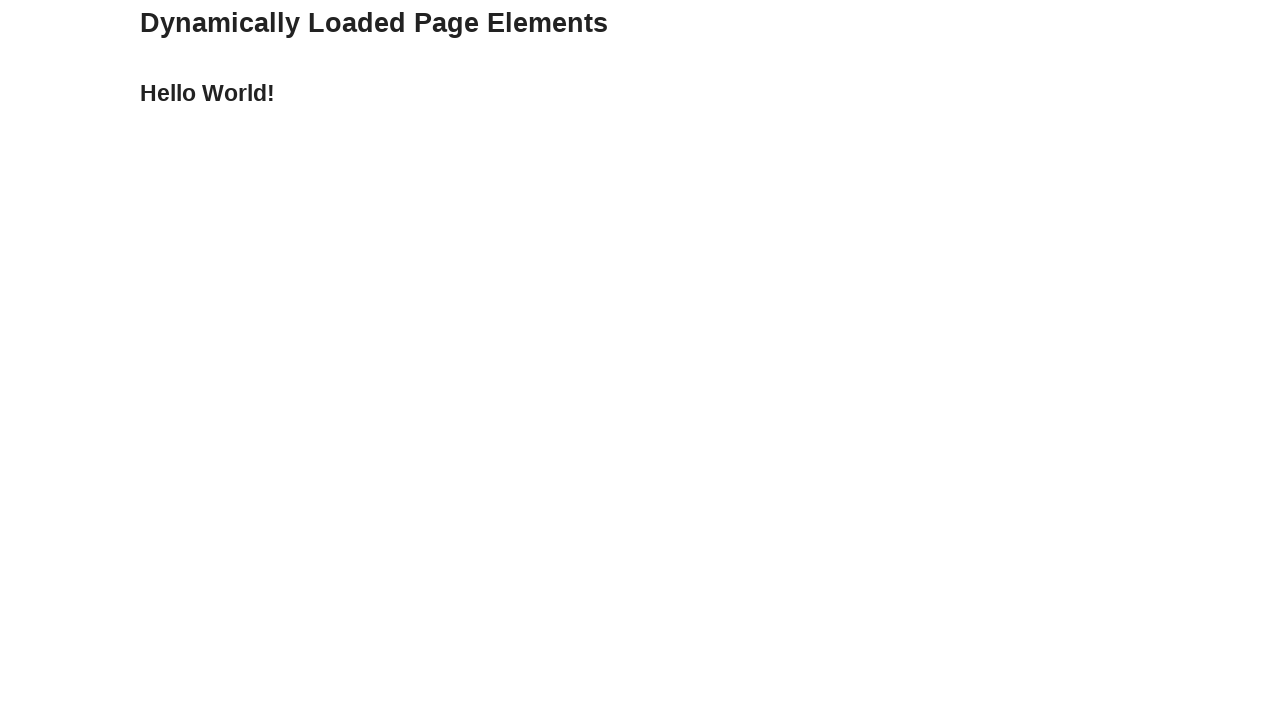

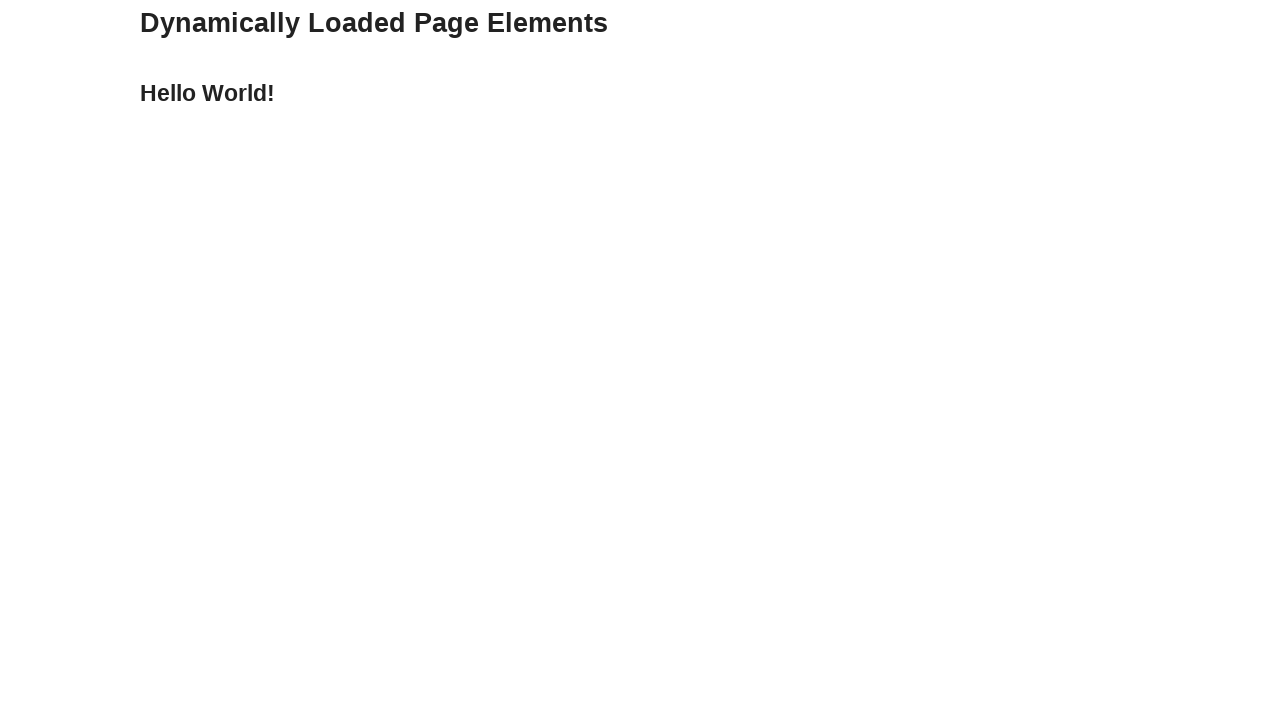